Tests navigation to the Desktop section by clicking on the Desktop link and verifying the section is displayed

Starting URL: https://www.telerik.com/support/demos

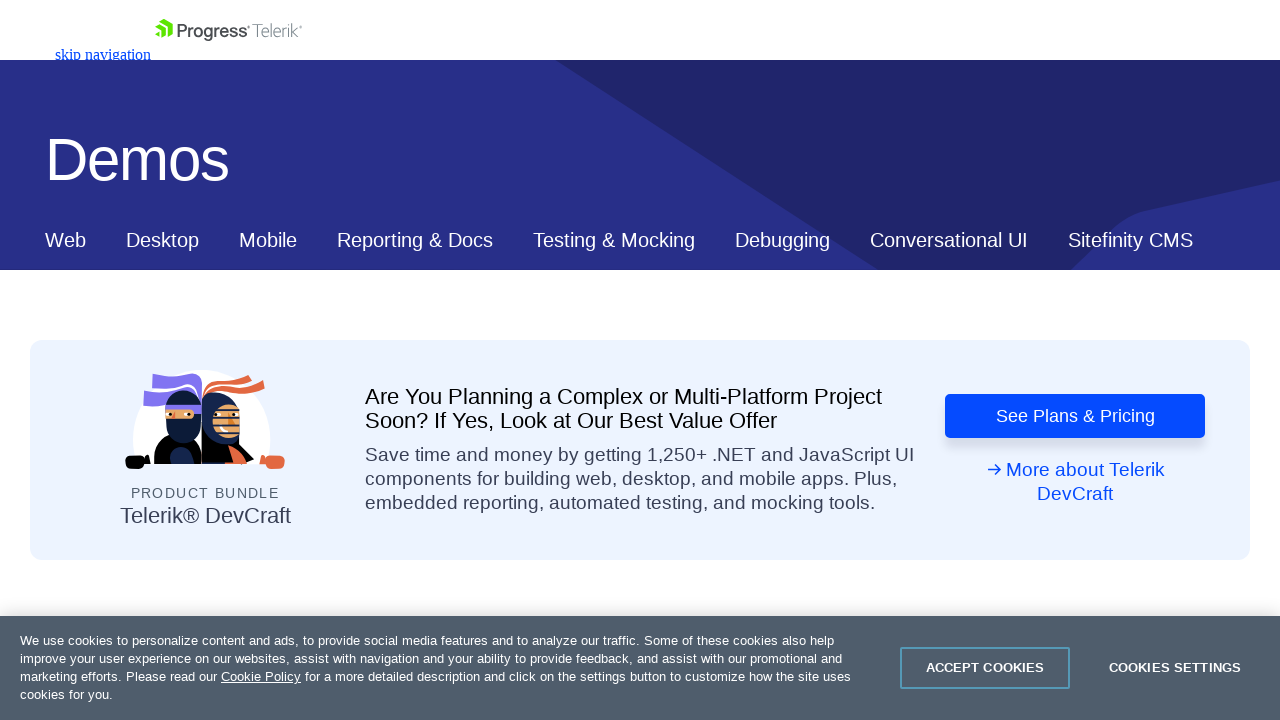

Clicked on Desktop link to navigate to Desktop section at (162, 240) on xpath=//*[@id="ContentPlaceholder1_T53129E6C012_Col00"]/nav/div/div[2]/a[2]
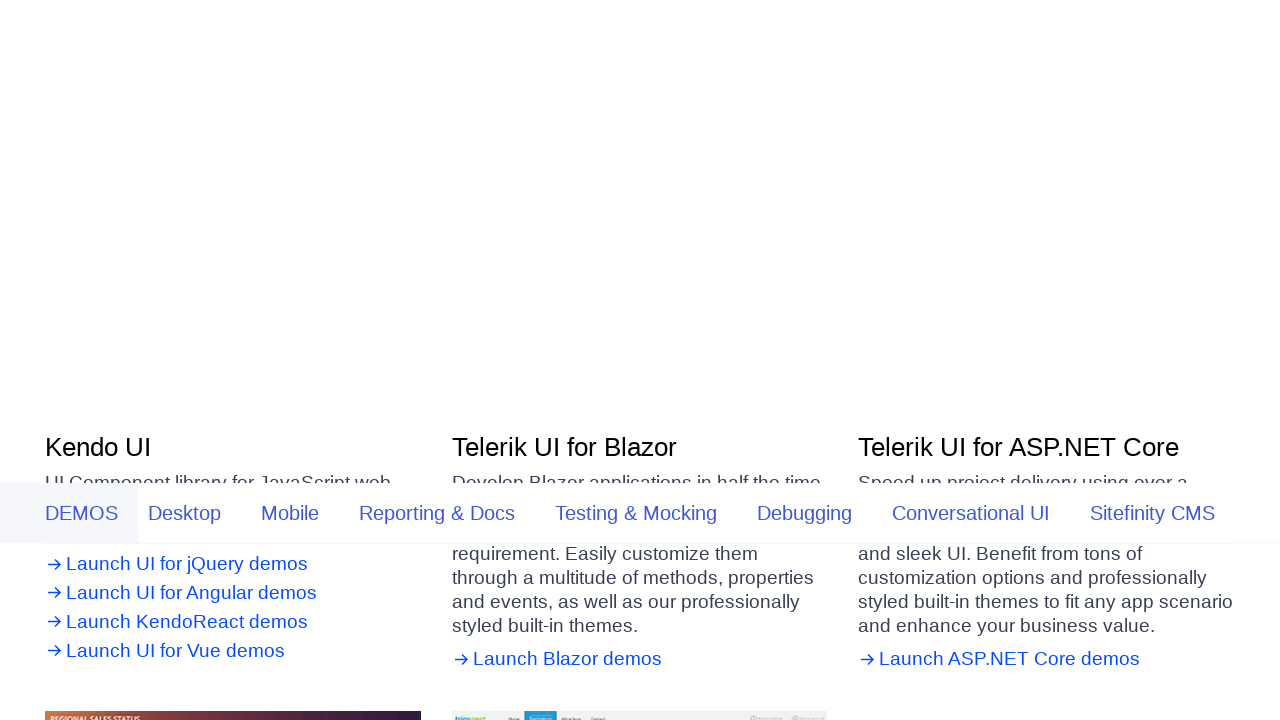

Desktop section became visible
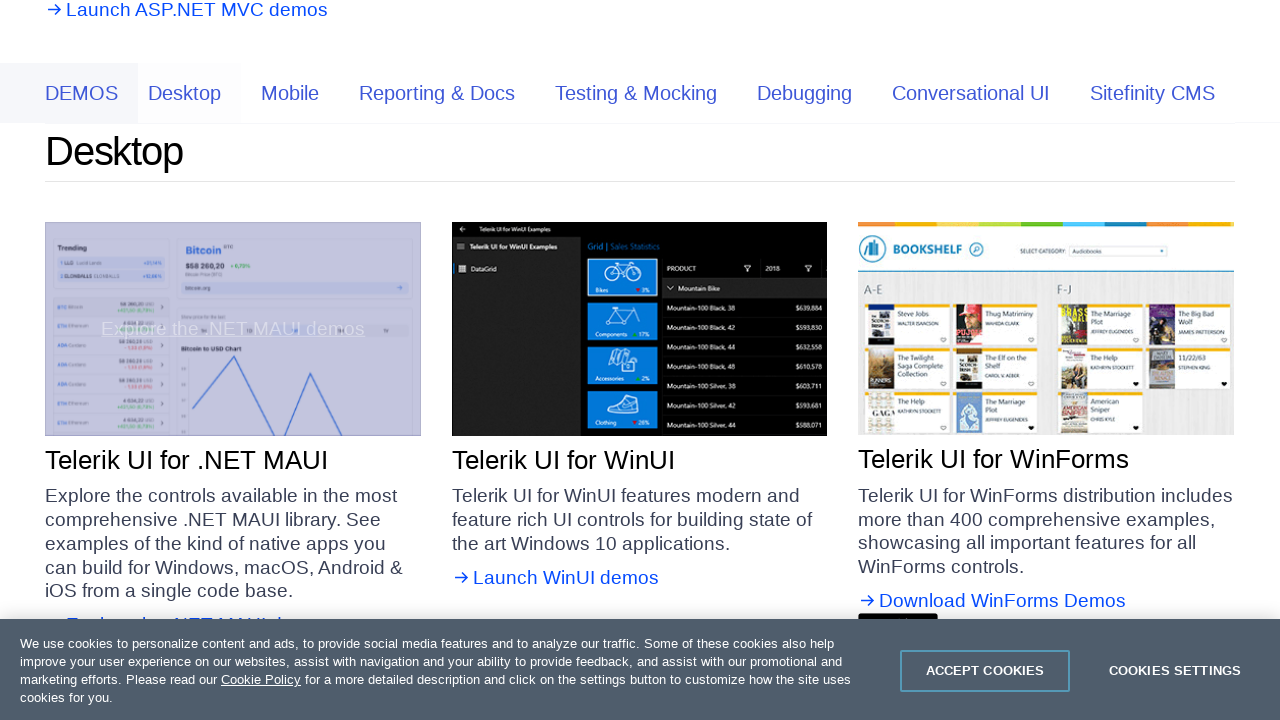

Retrieved text content from Desktop section
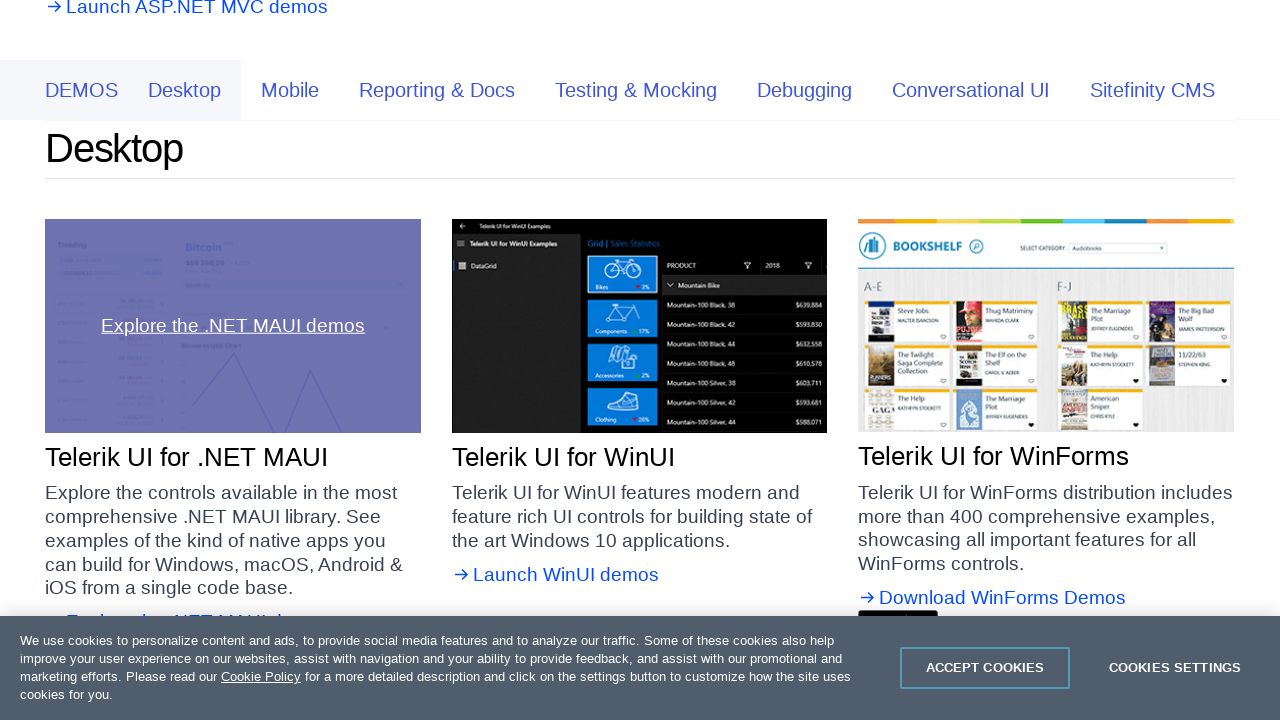

Verified Desktop section text matches expected value 'Desktop'
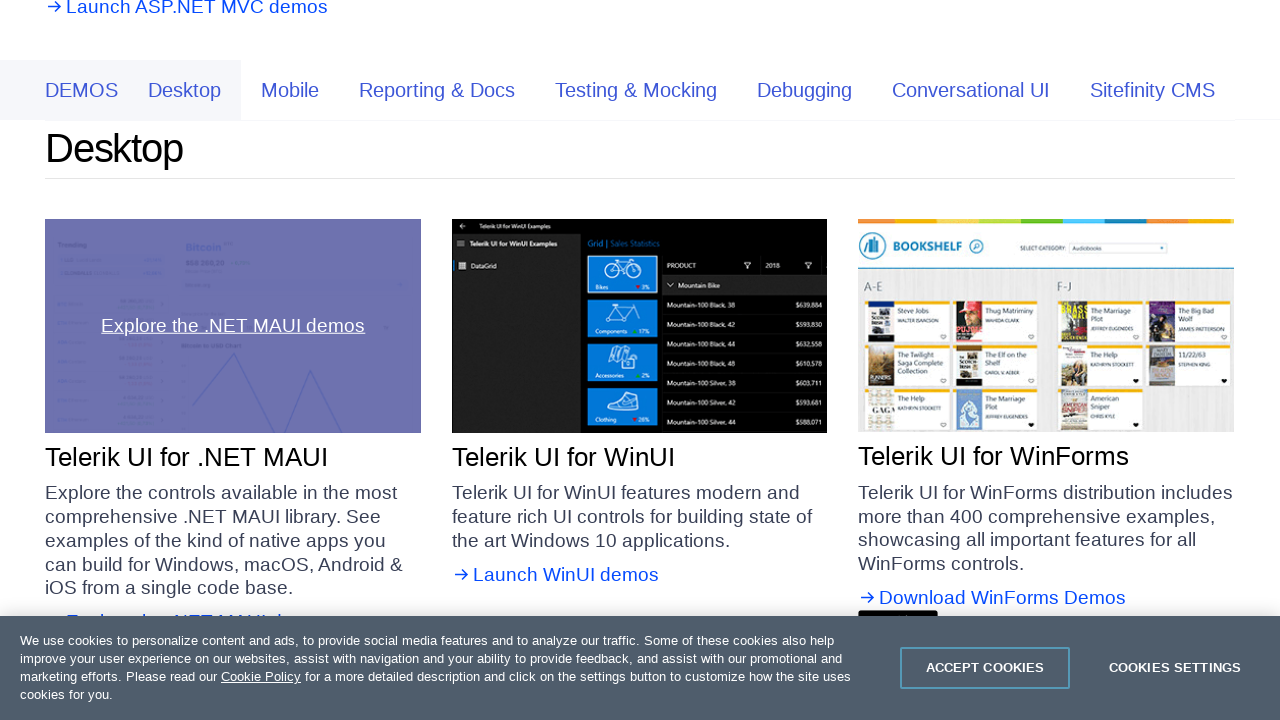

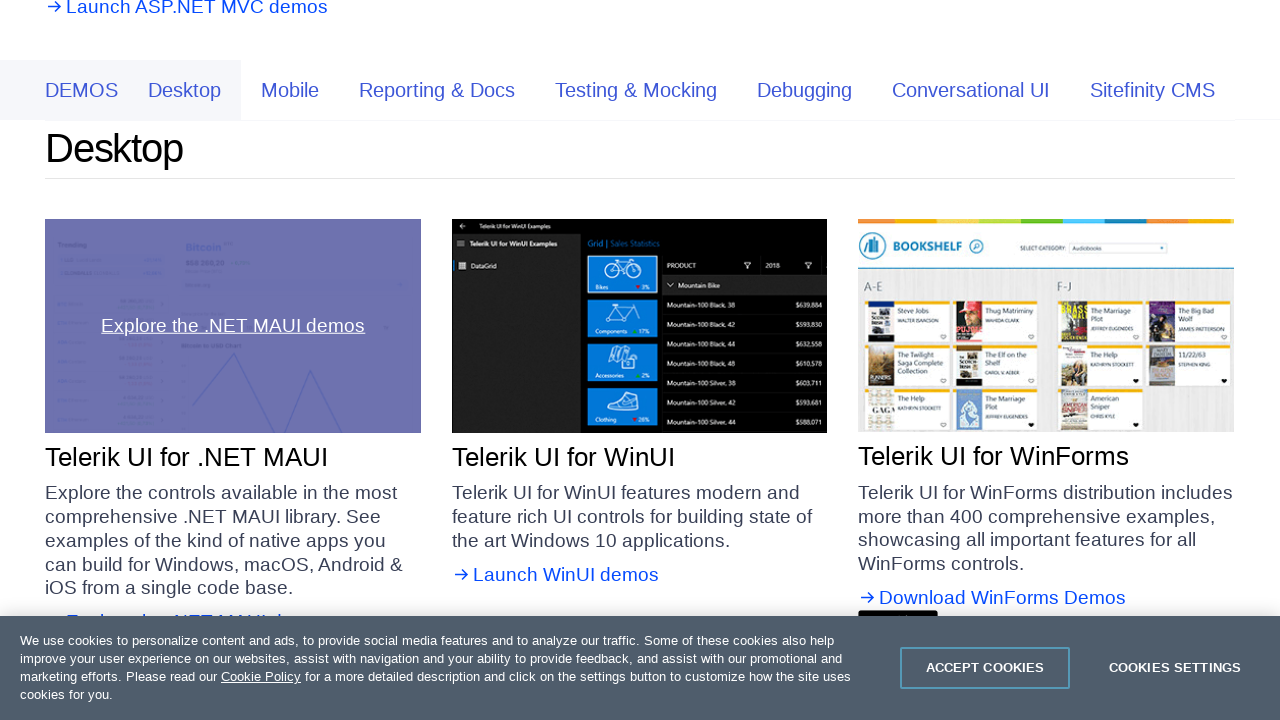